Tests keyboard and mouse input functionality by filling a name field and clicking a button on a form testing page

Starting URL: https://formy-project.herokuapp.com/keypress

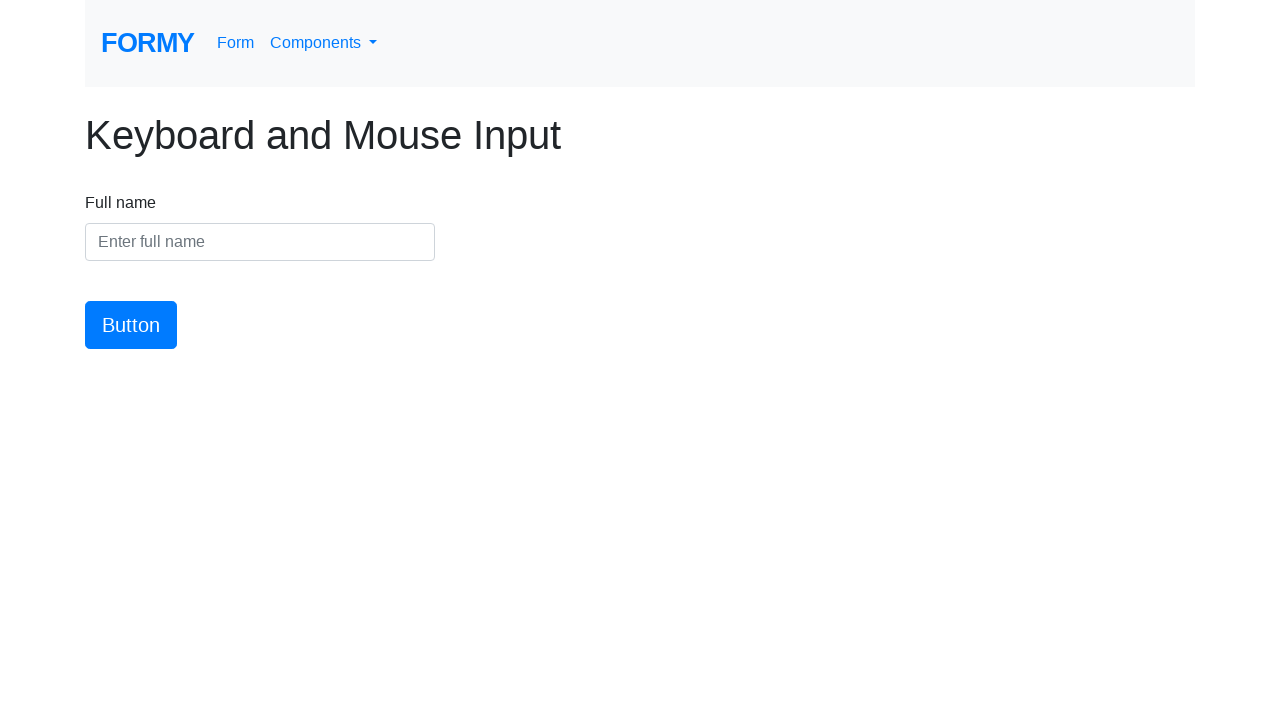

Clicked on the name field at (260, 242) on #name
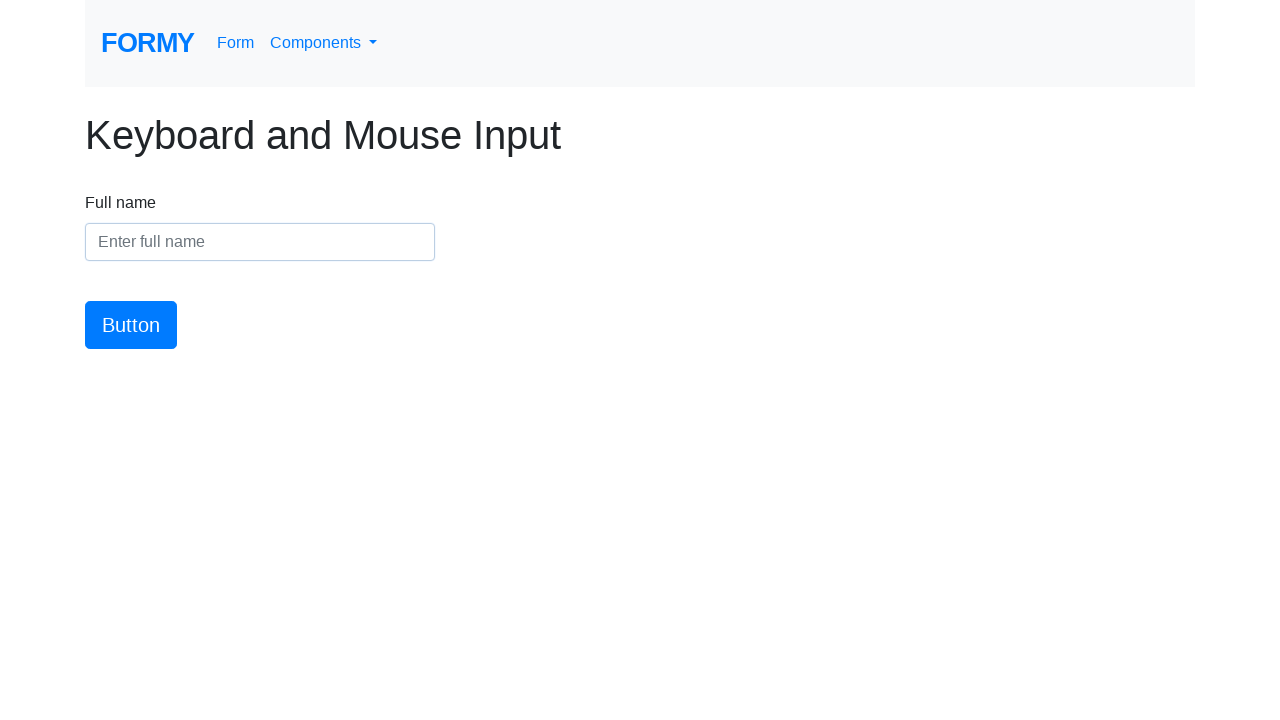

Filled name field with 'Kevin Lim Boon Thai' on #name
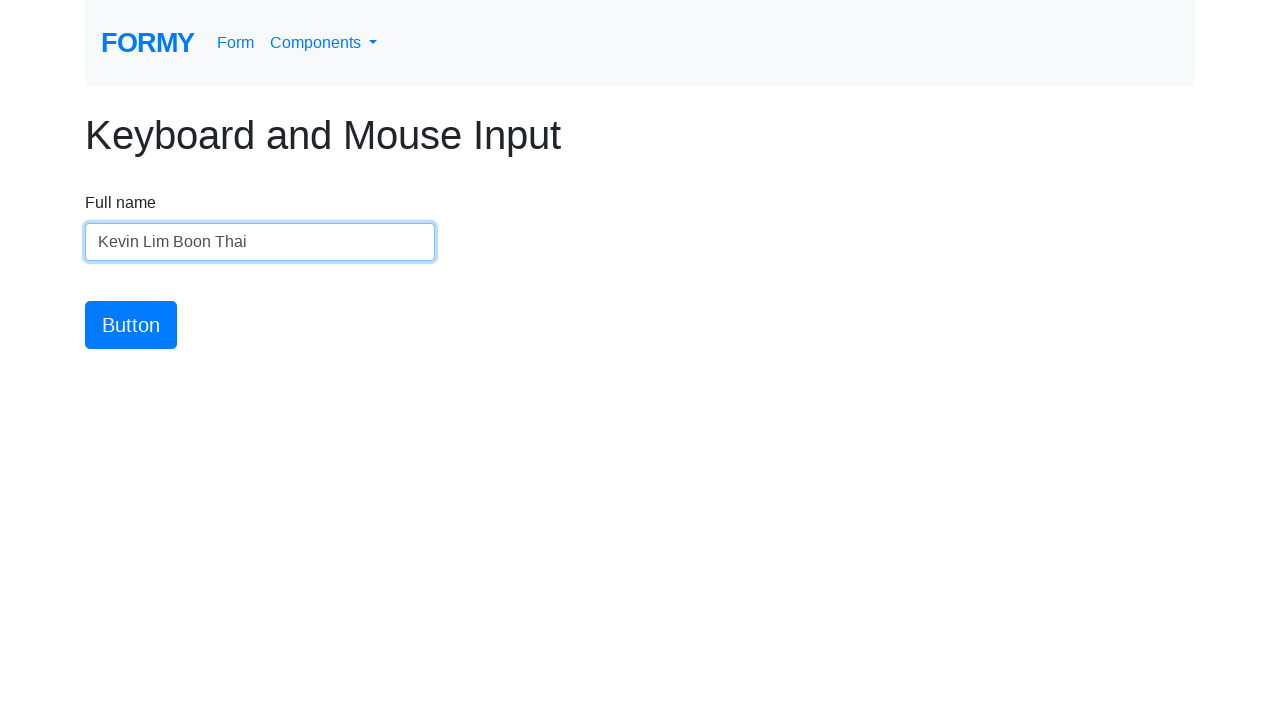

Clicked the submit button at (131, 325) on #button
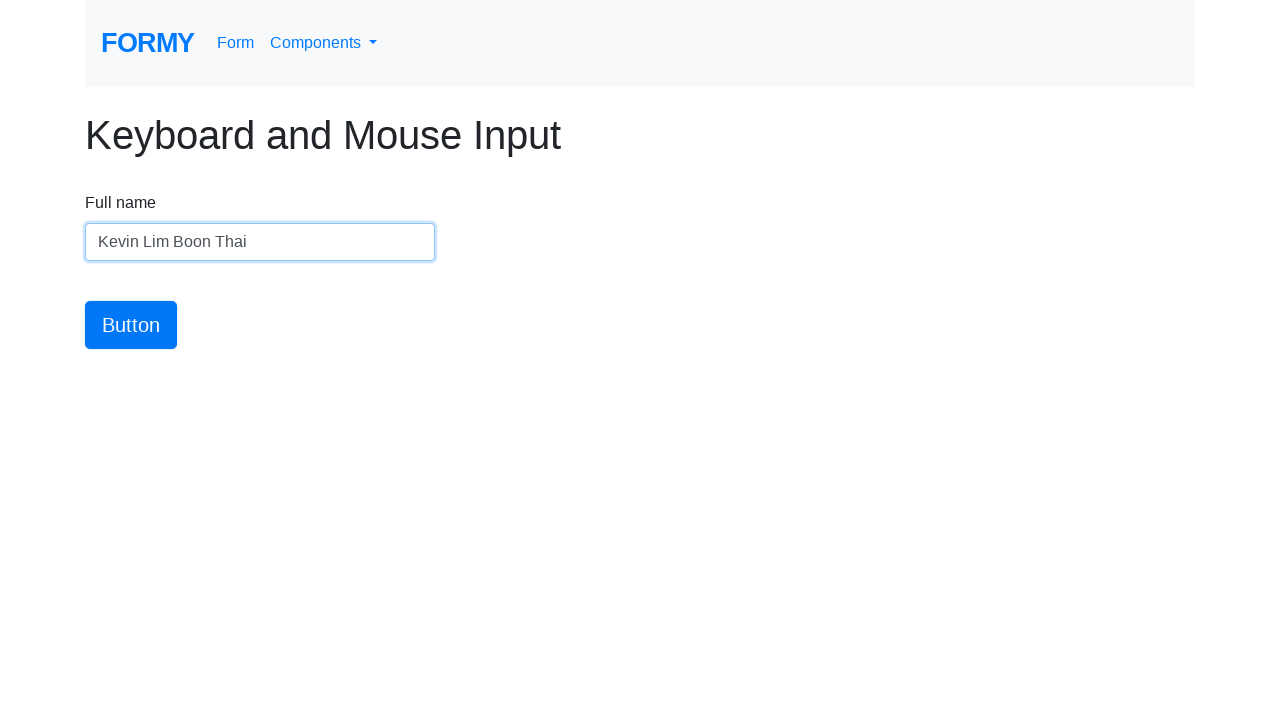

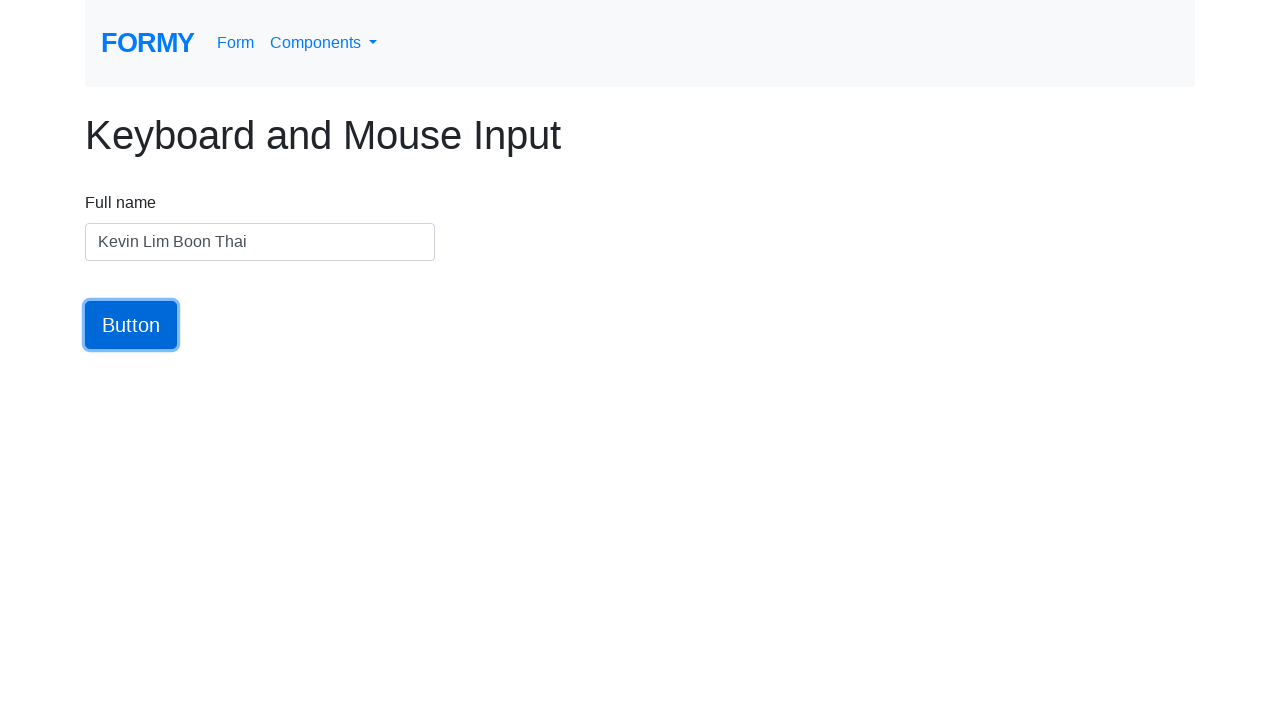